Tests the behavior of sendKeys method on a text input field by entering text in two parts and verifying concatenation

Starting URL: https://login.salesforce.com

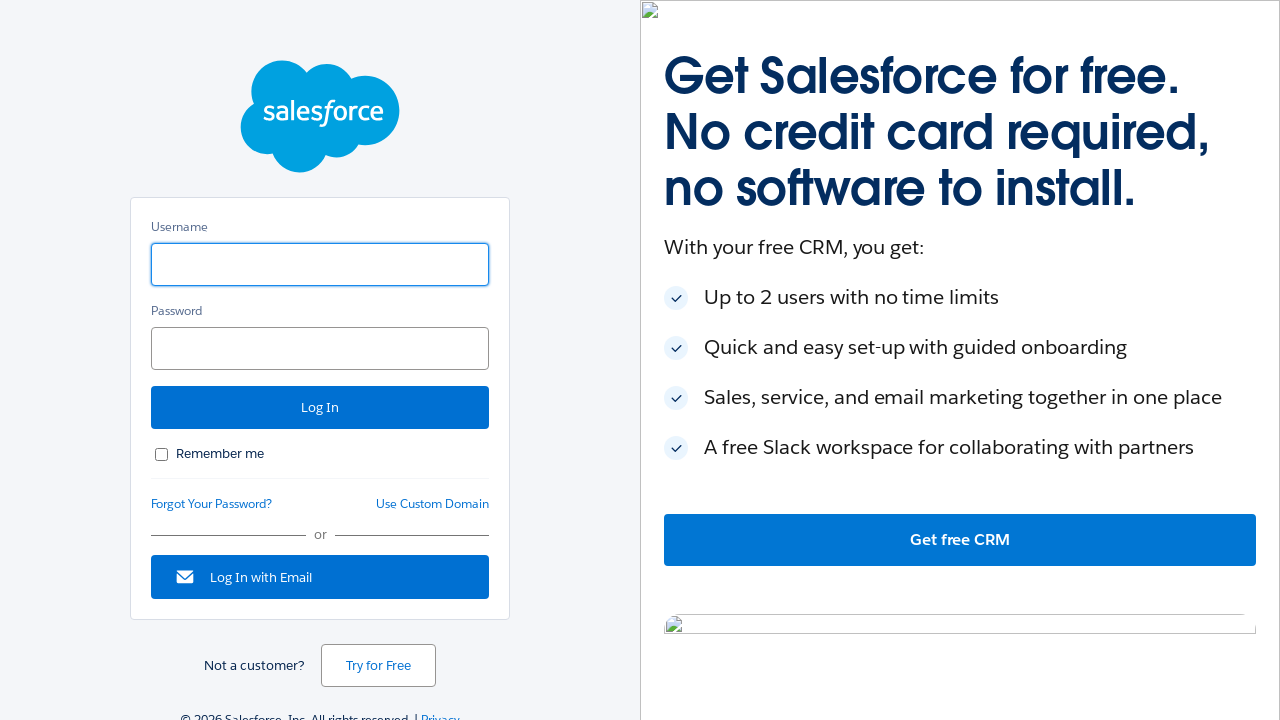

Located and cleared the username input field on #username
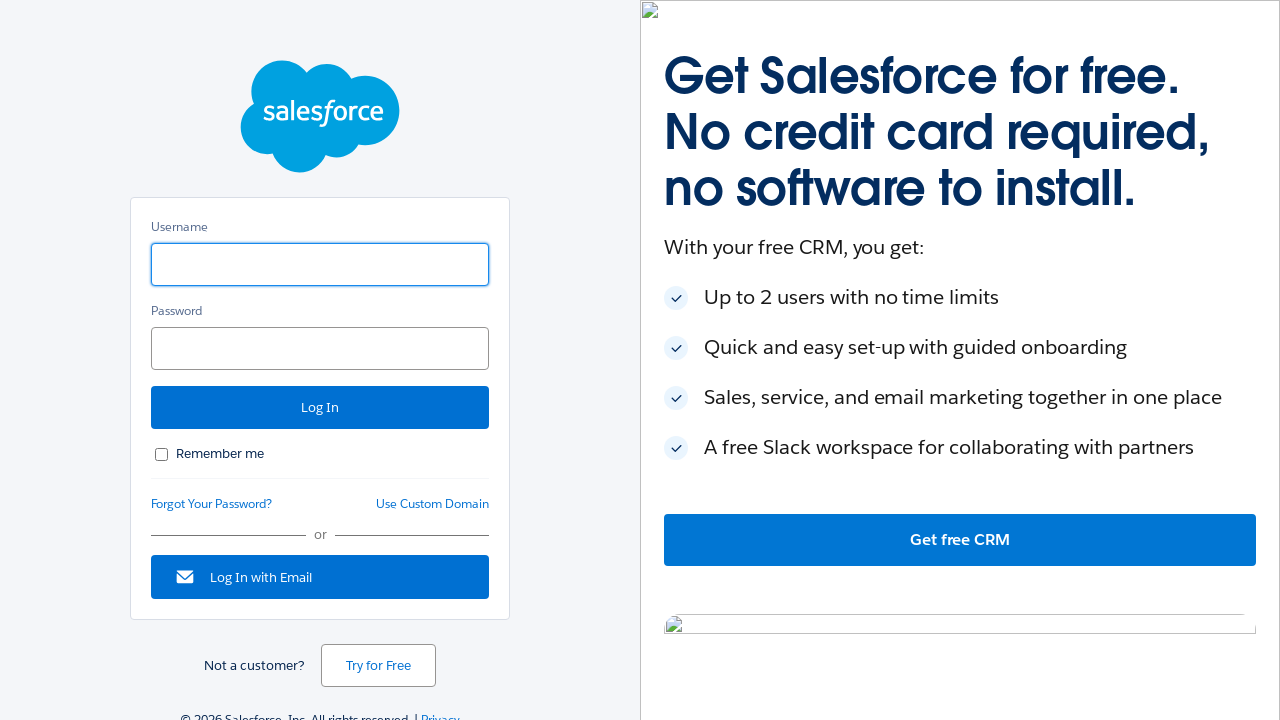

Filled username field with 'Mindq' on #username
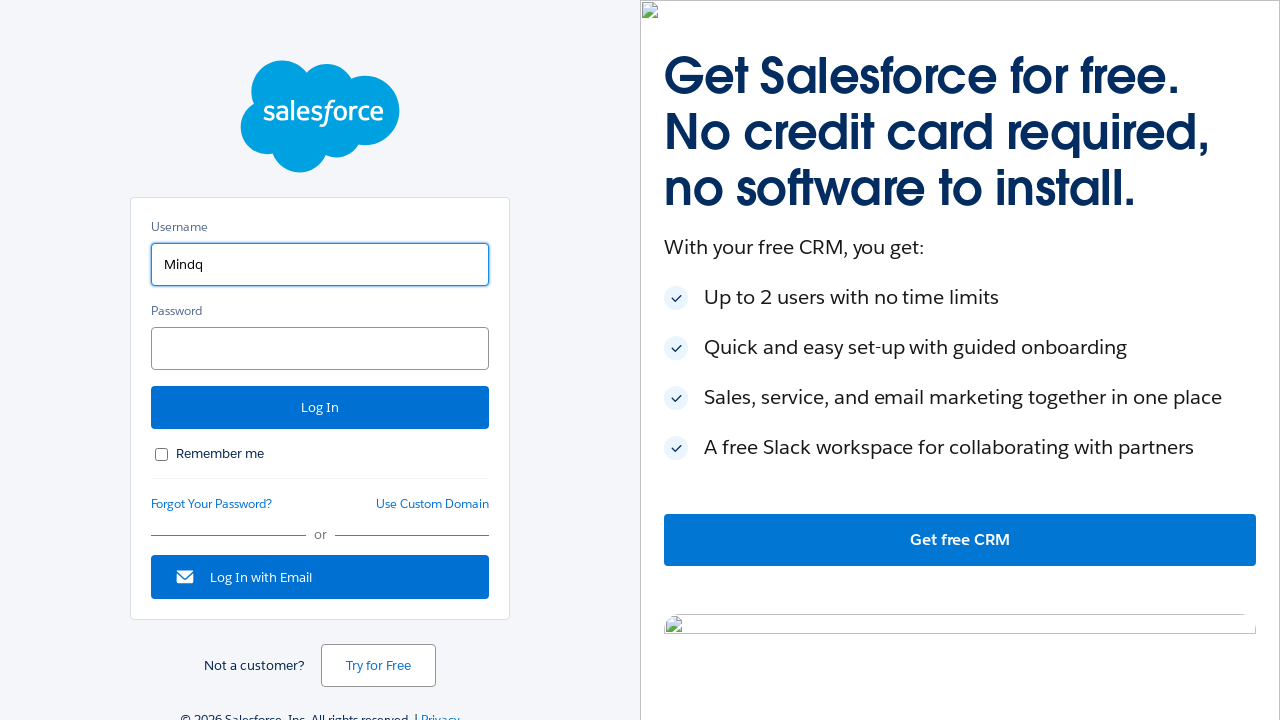

Waited for 3 seconds
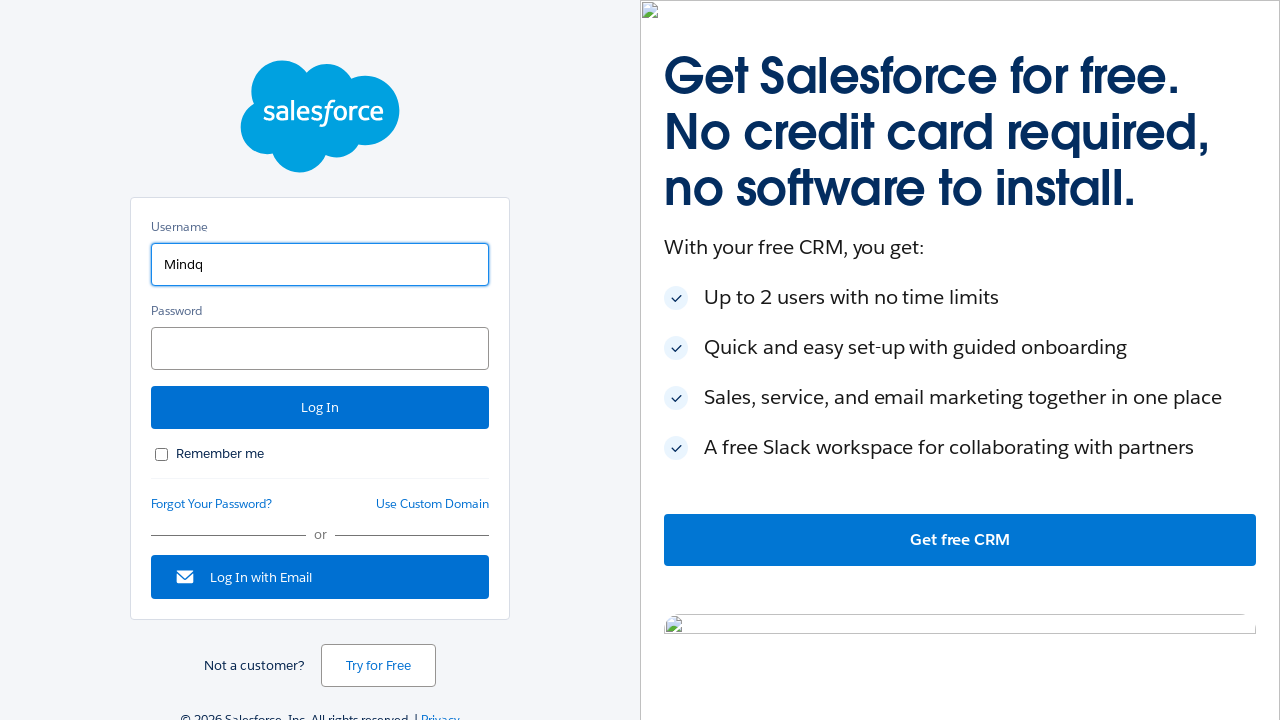

Typed 'systems' to append to the username field on #username
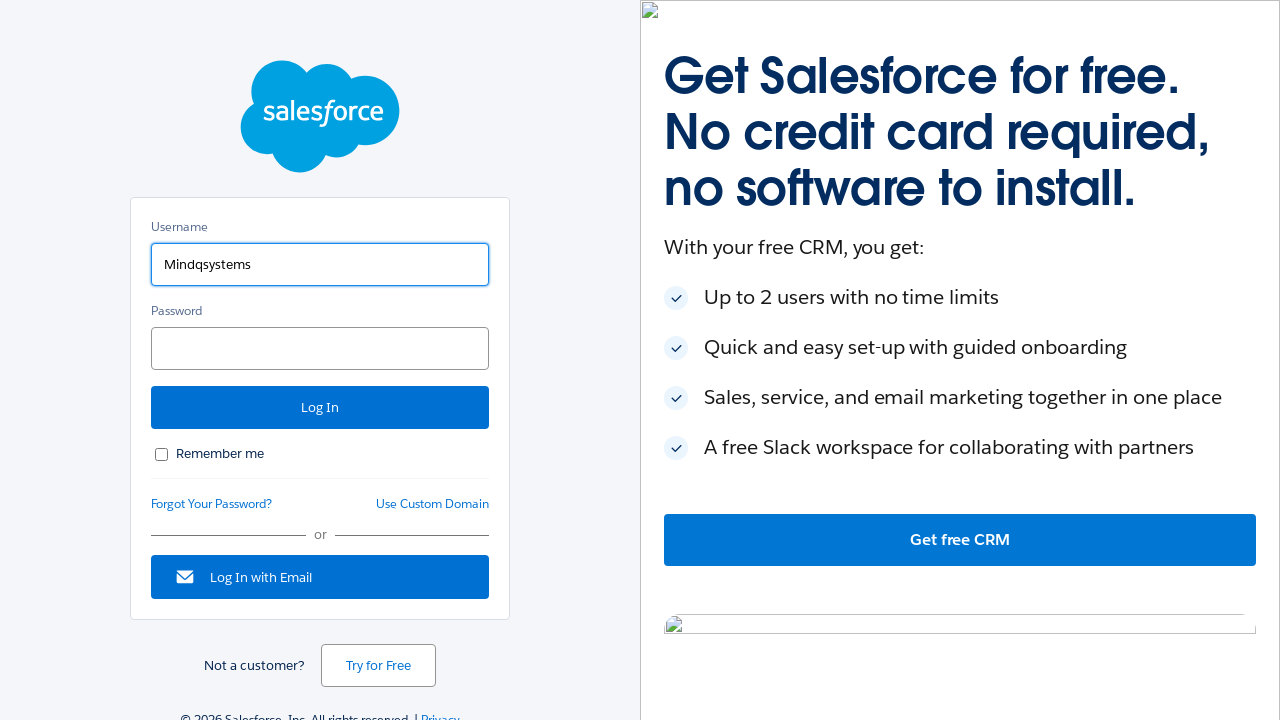

Waited for 3 seconds
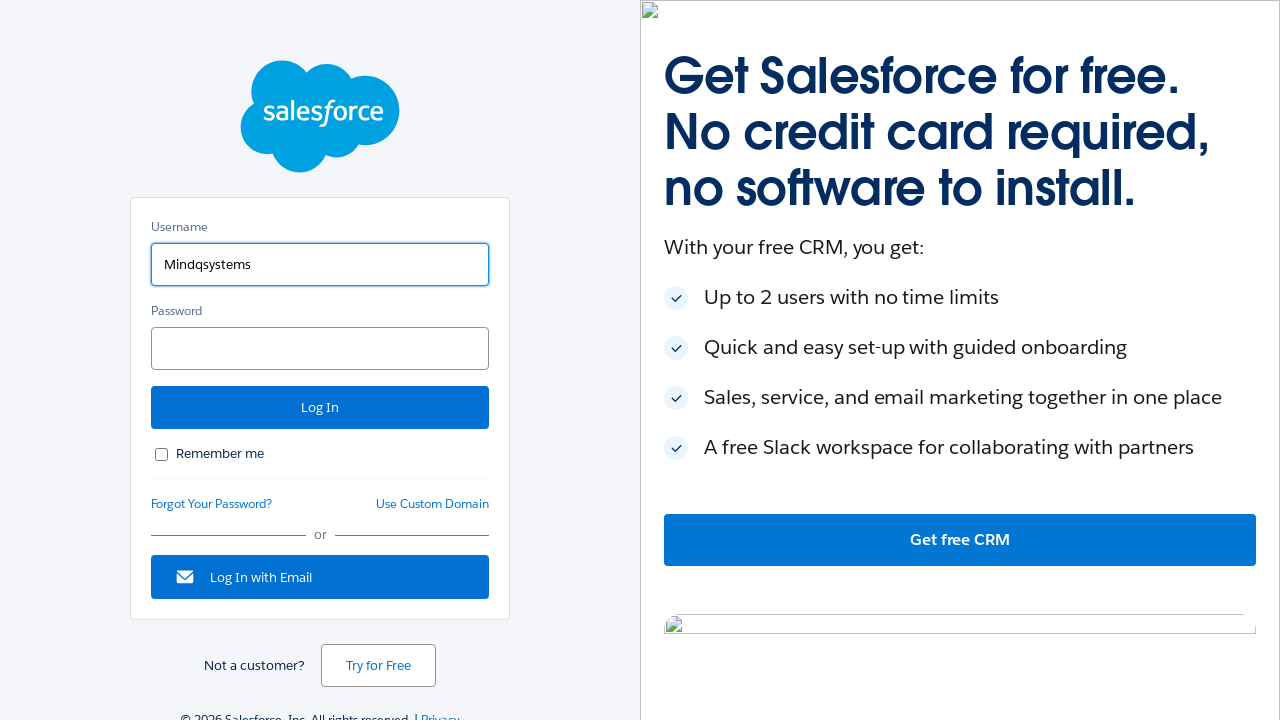

Retrieved the current value of the username field
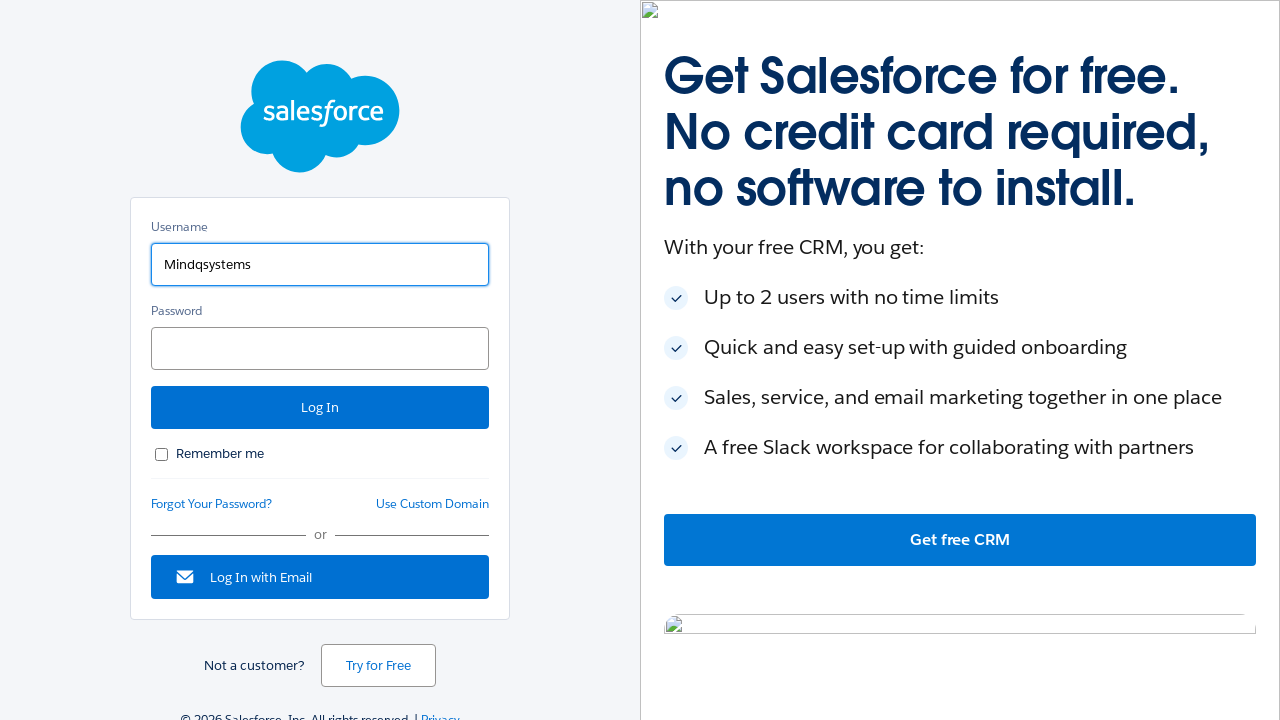

Verified that username field contains concatenated value 'Mindqsystems'
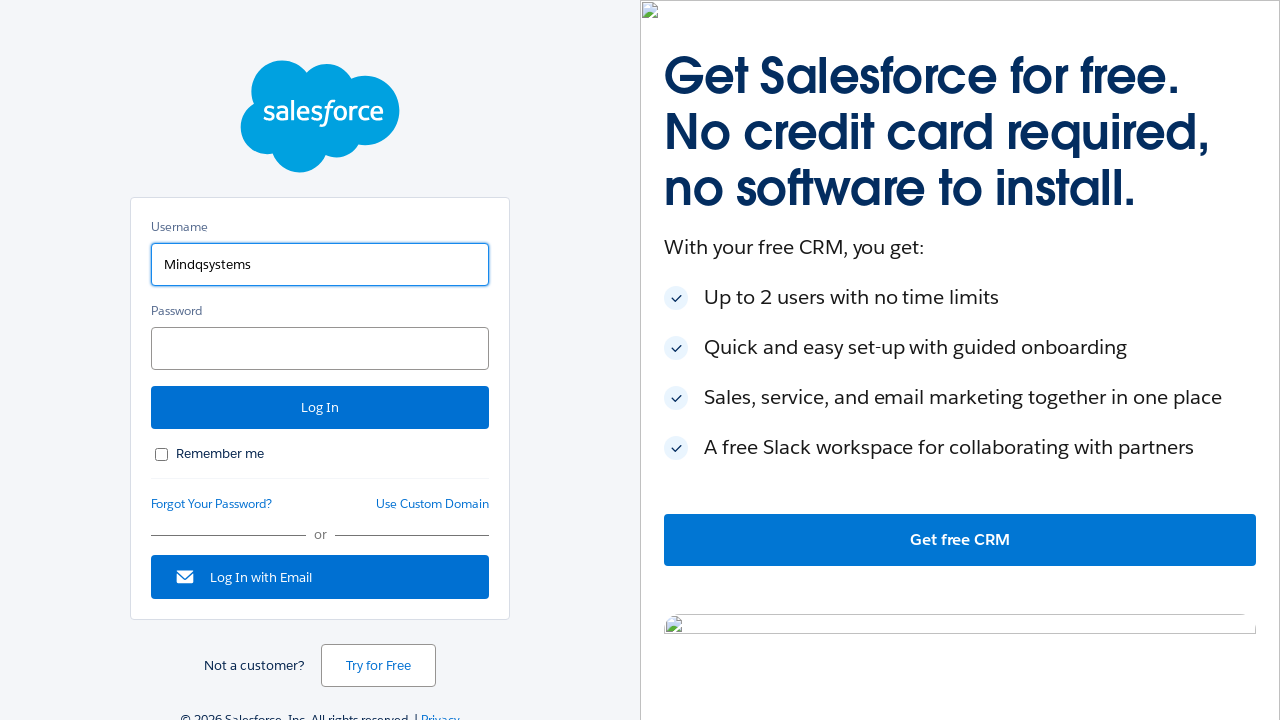

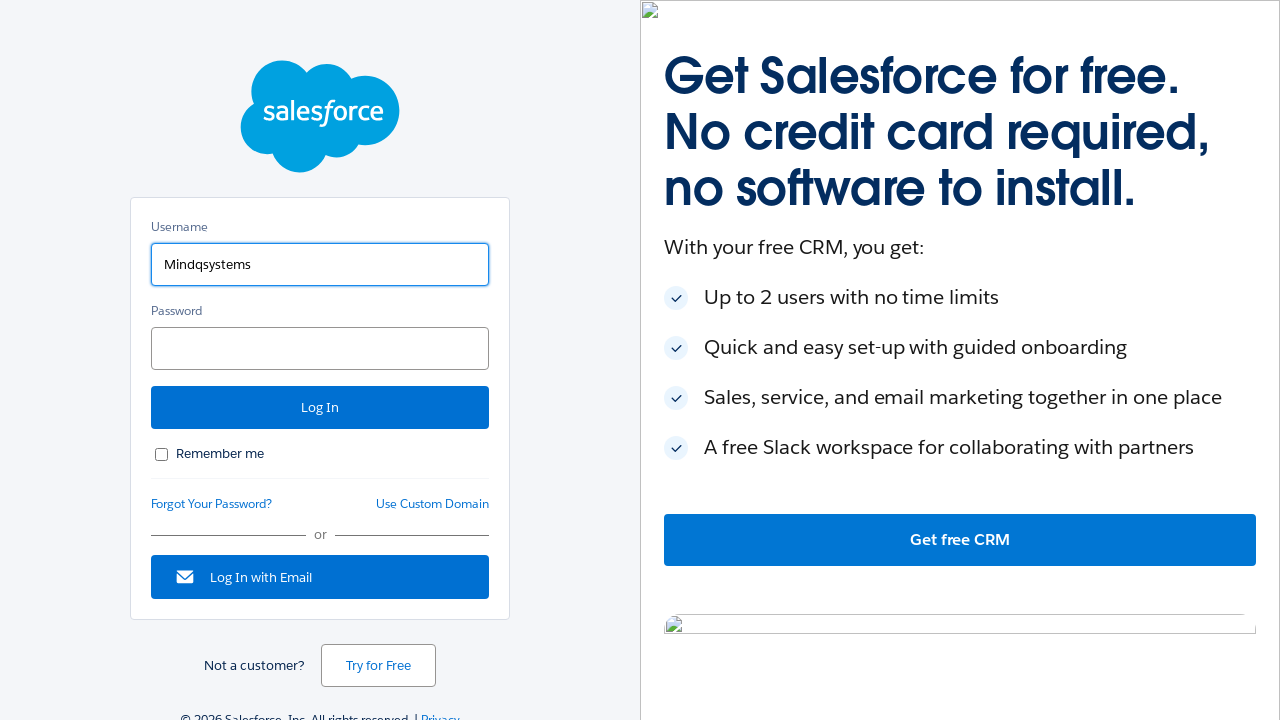